Tests access to the dictionary page by clicking on "Dicionário A-Z" link and verifies the page URL and visible elements

Starting URL: https://qualeagiria.com.br/

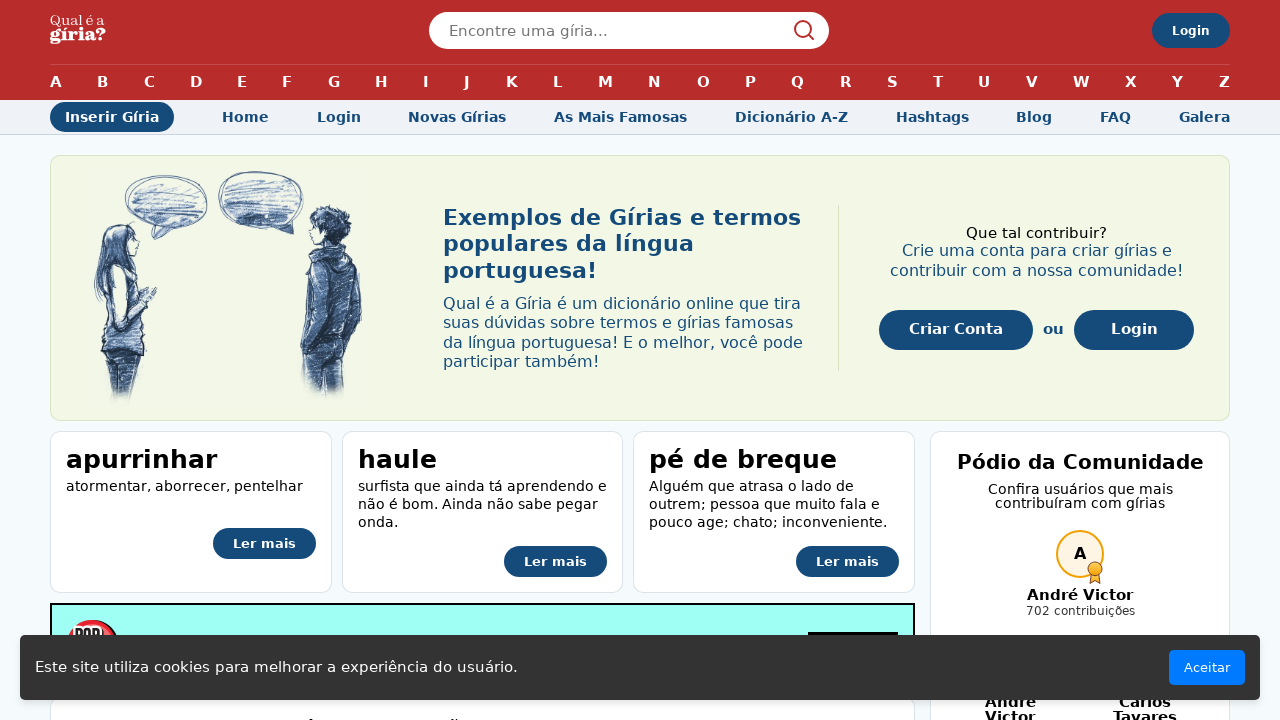

Clicked on 'Dicionário A-Z' link at (791, 117) on internal:role=link[name="Dicionário A-Z"i]
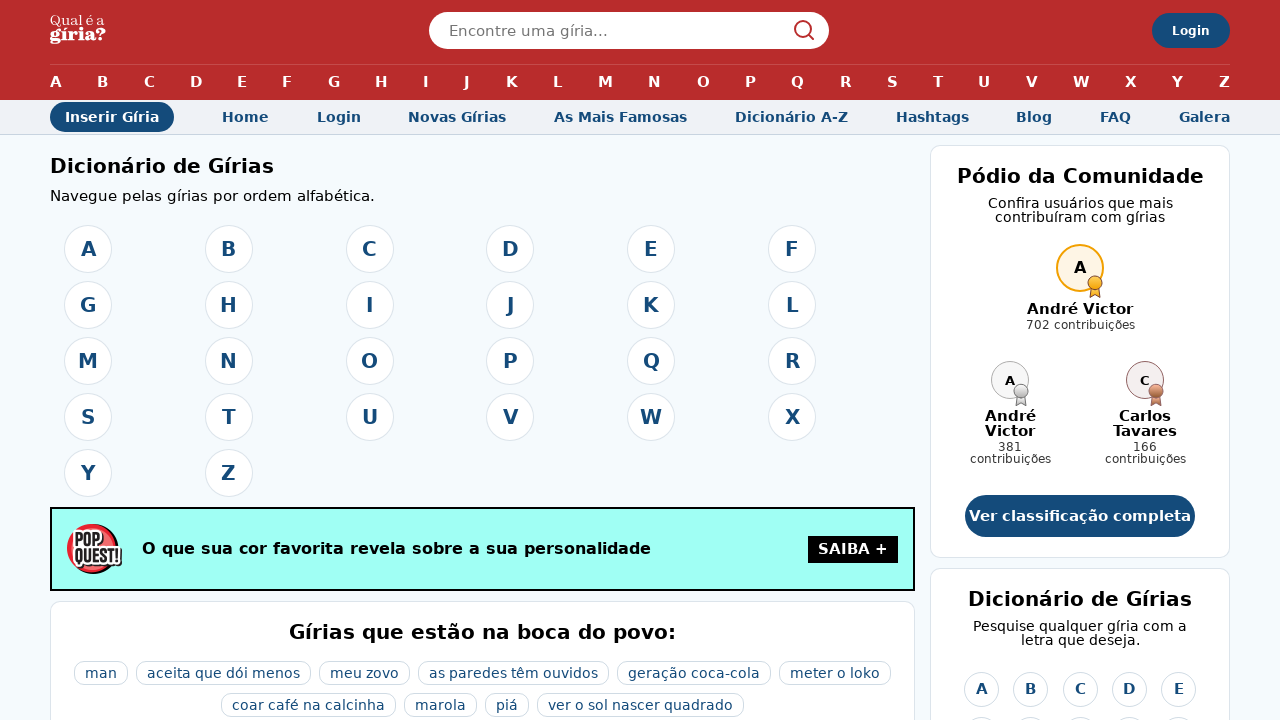

Dictionary page loaded and URL verified as https://qualeagiria.com.br/a-z
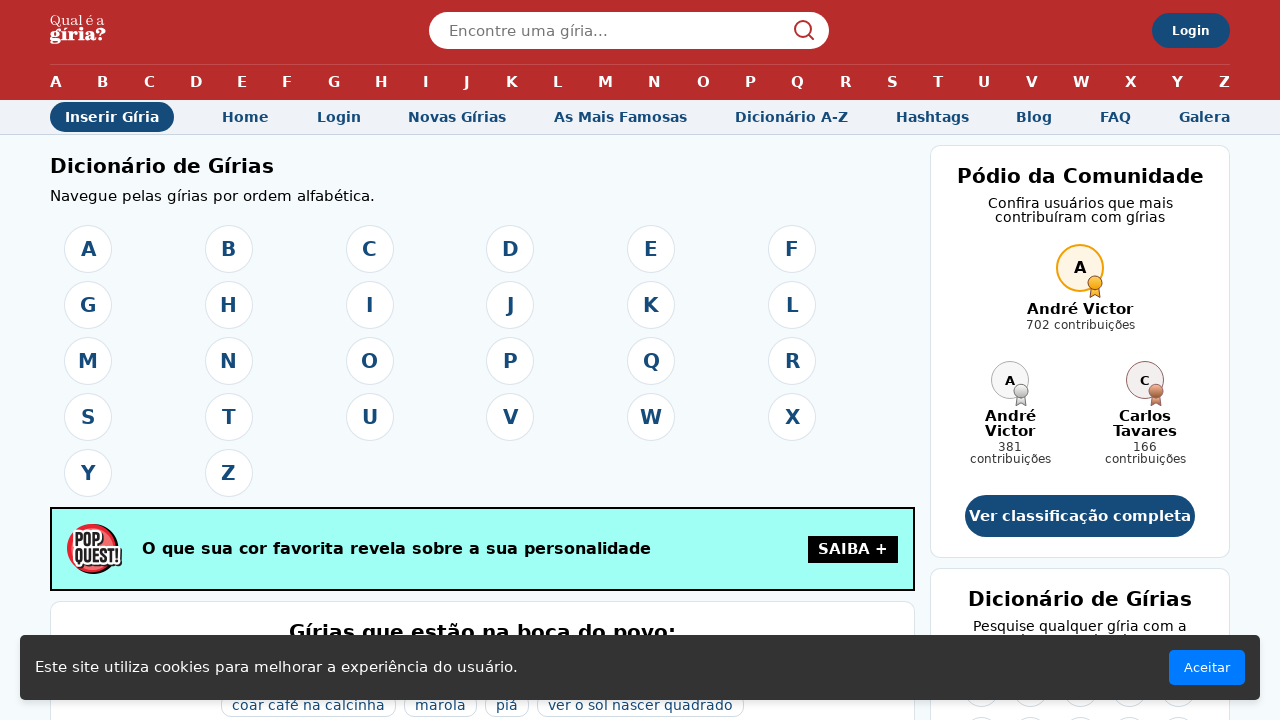

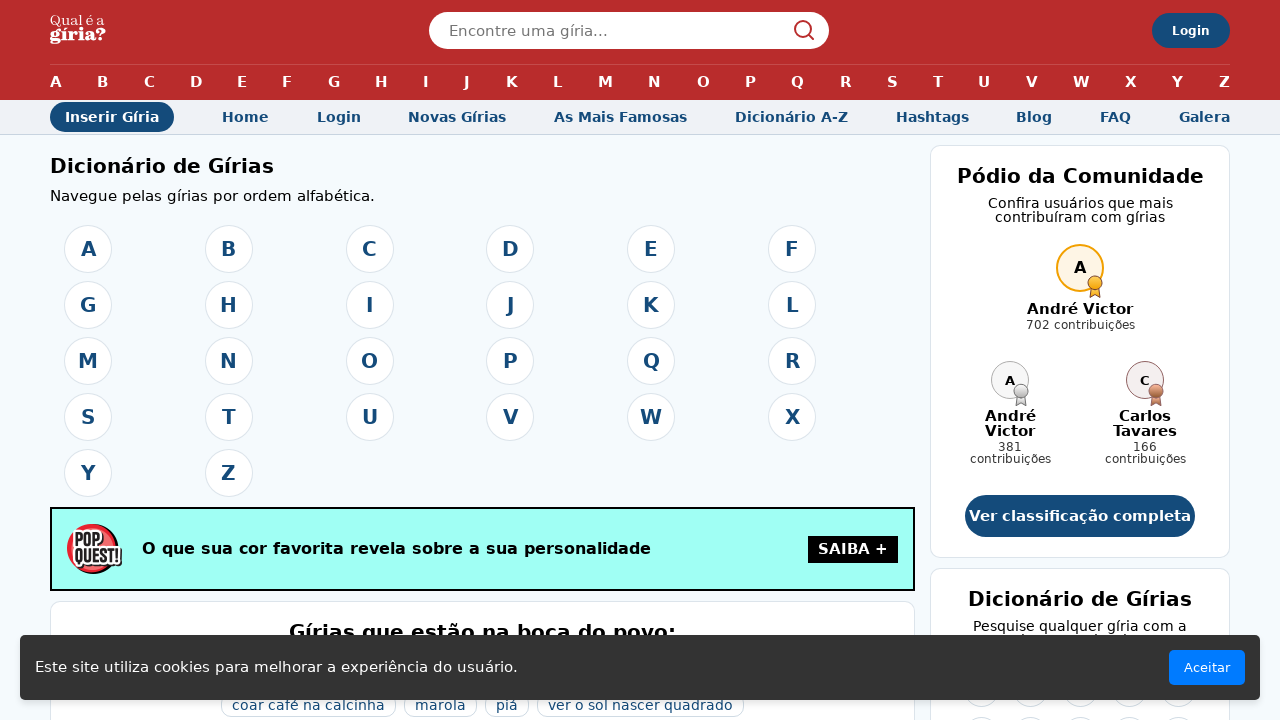